Tests Bootstrap dropdown functionality by scrolling to a dropdown element, clicking to open it, and selecting the "Action" option from the dropdown menu

Starting URL: https://getbootstrap.com/docs/4.0/components/dropdowns/

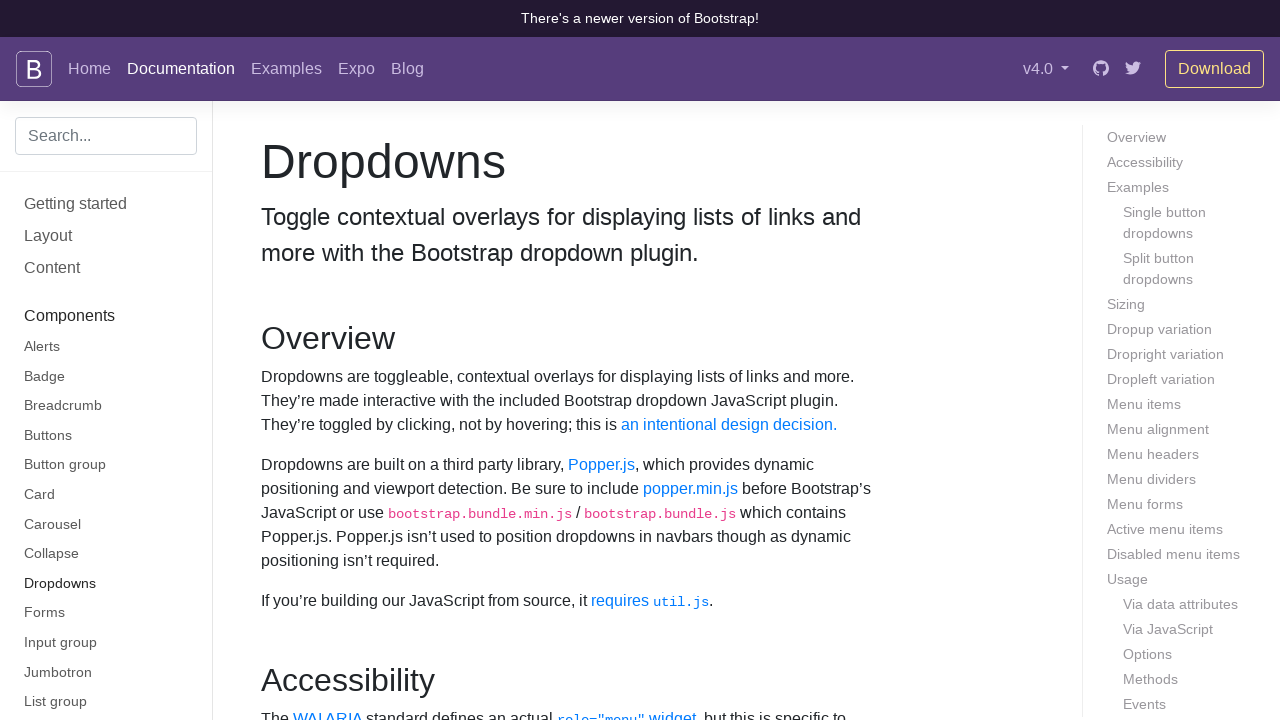

Scrolled dropdown button into view
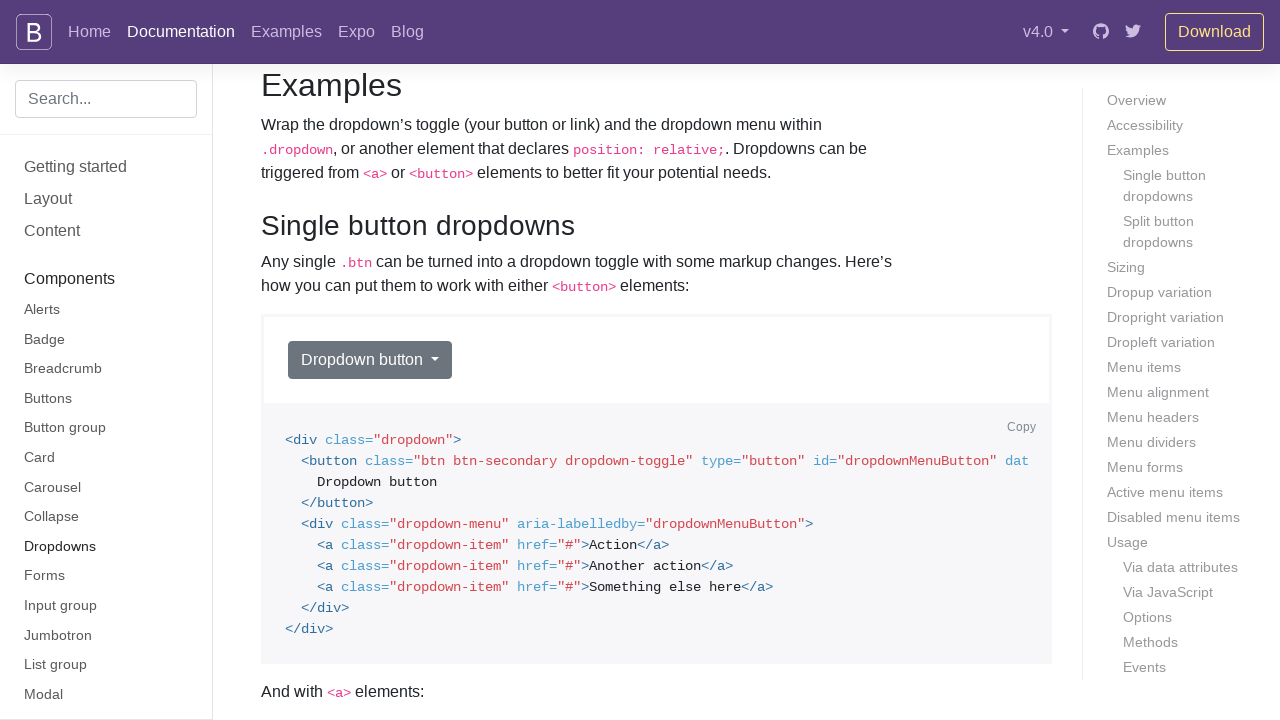

Clicked dropdown menu link to open it at (361, 360) on #dropdownMenuLink
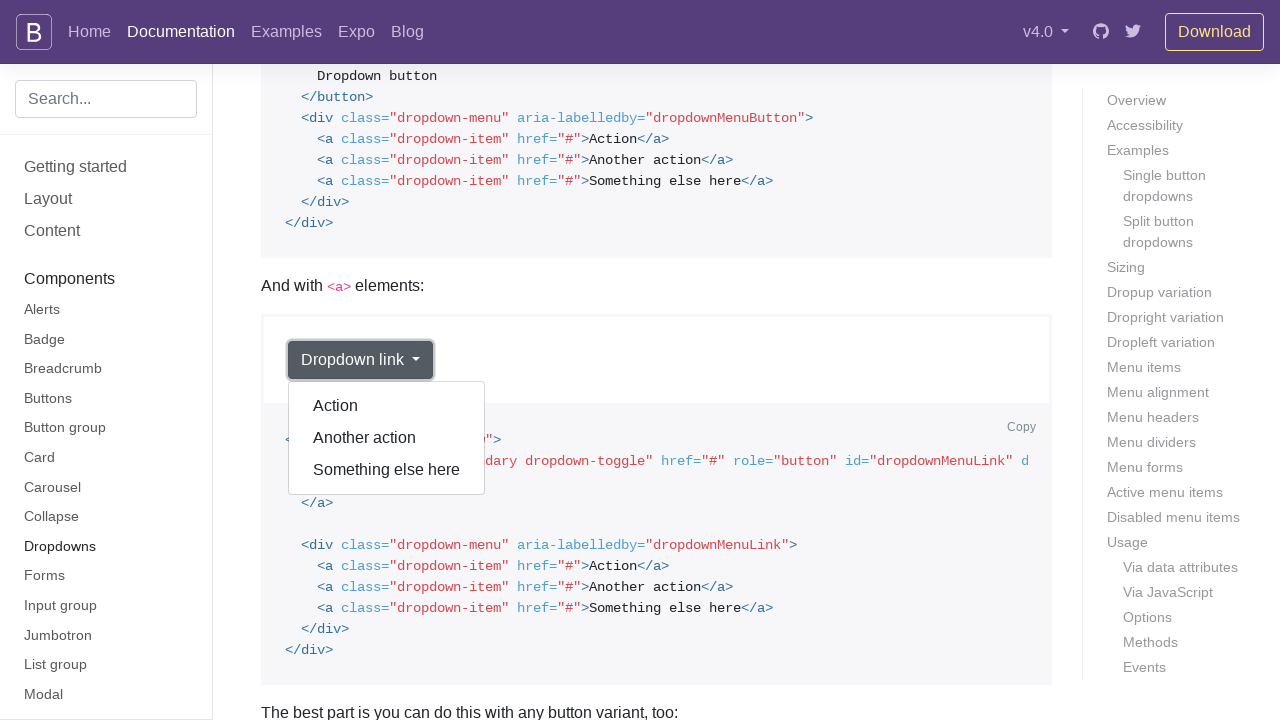

Dropdown menu appeared and is now visible
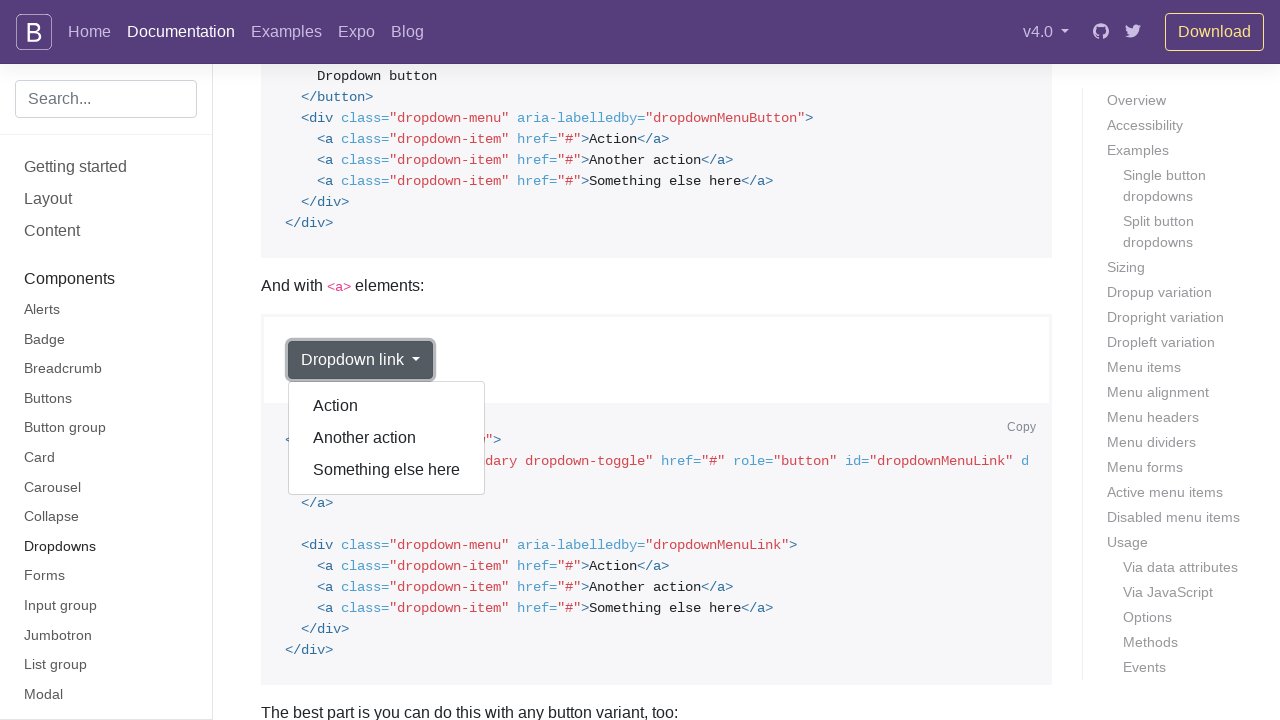

Retrieved all dropdown menu items
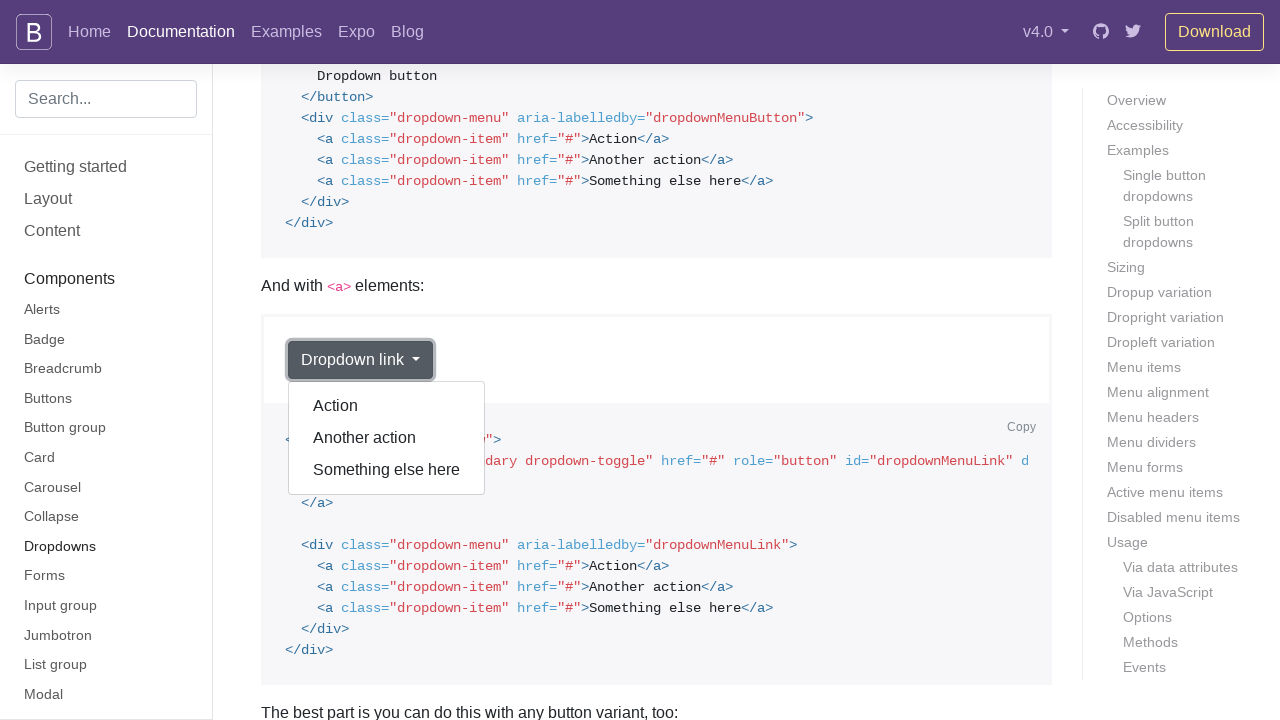

Selected 'Action' option from dropdown menu at (387, 406) on .dropdown-menu.show a >> nth=0
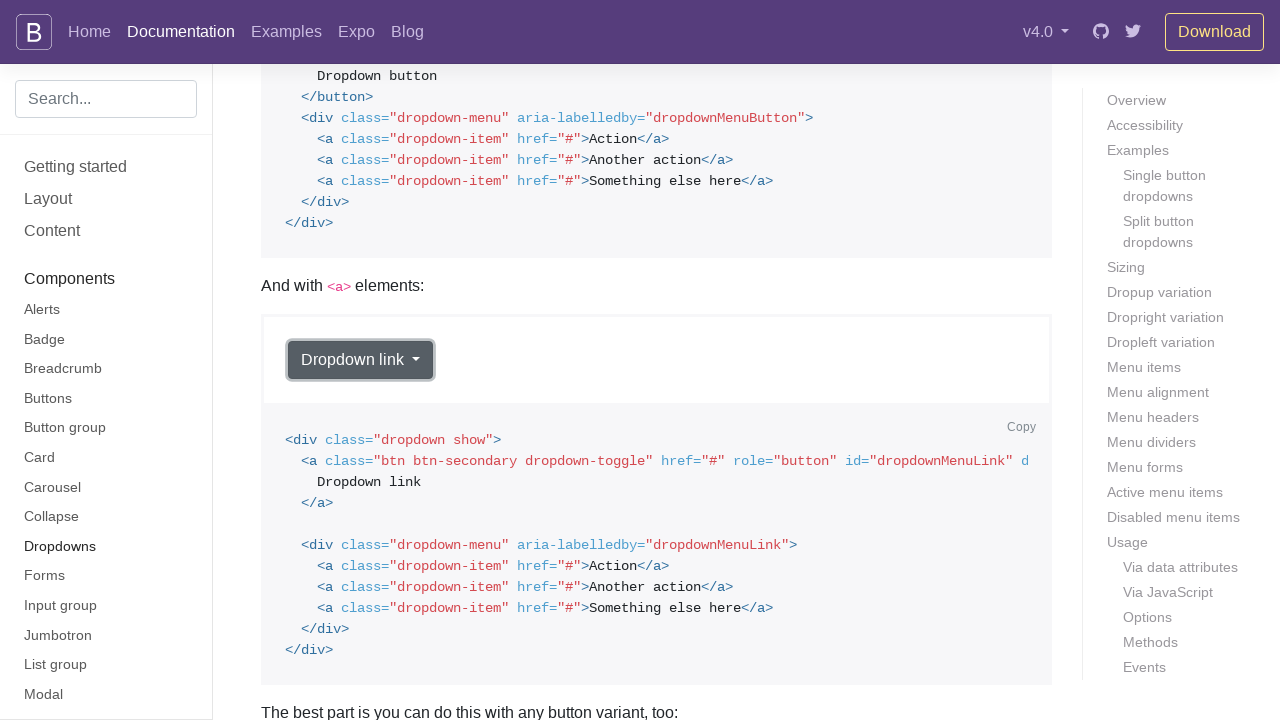

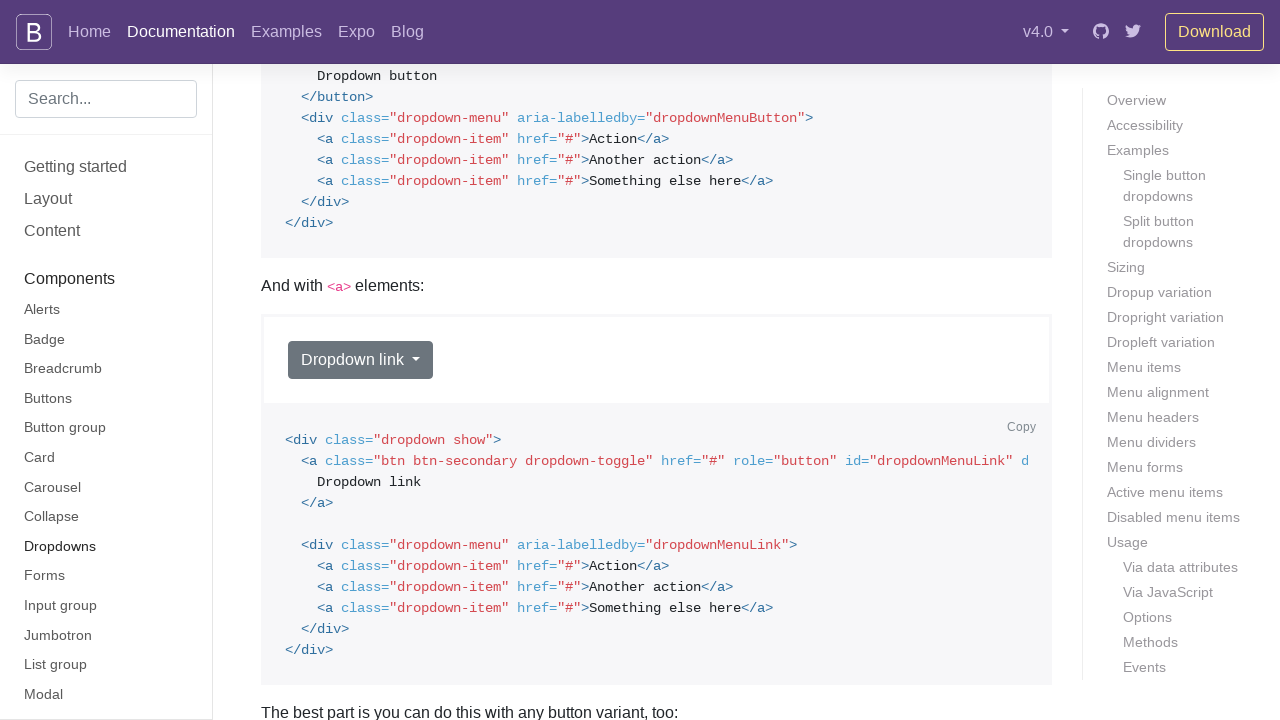